Tests the contact form functionality by filling in email, name, and message fields, then submitting the form to send a message to the support team.

Starting URL: https://www.demoblaze.com/

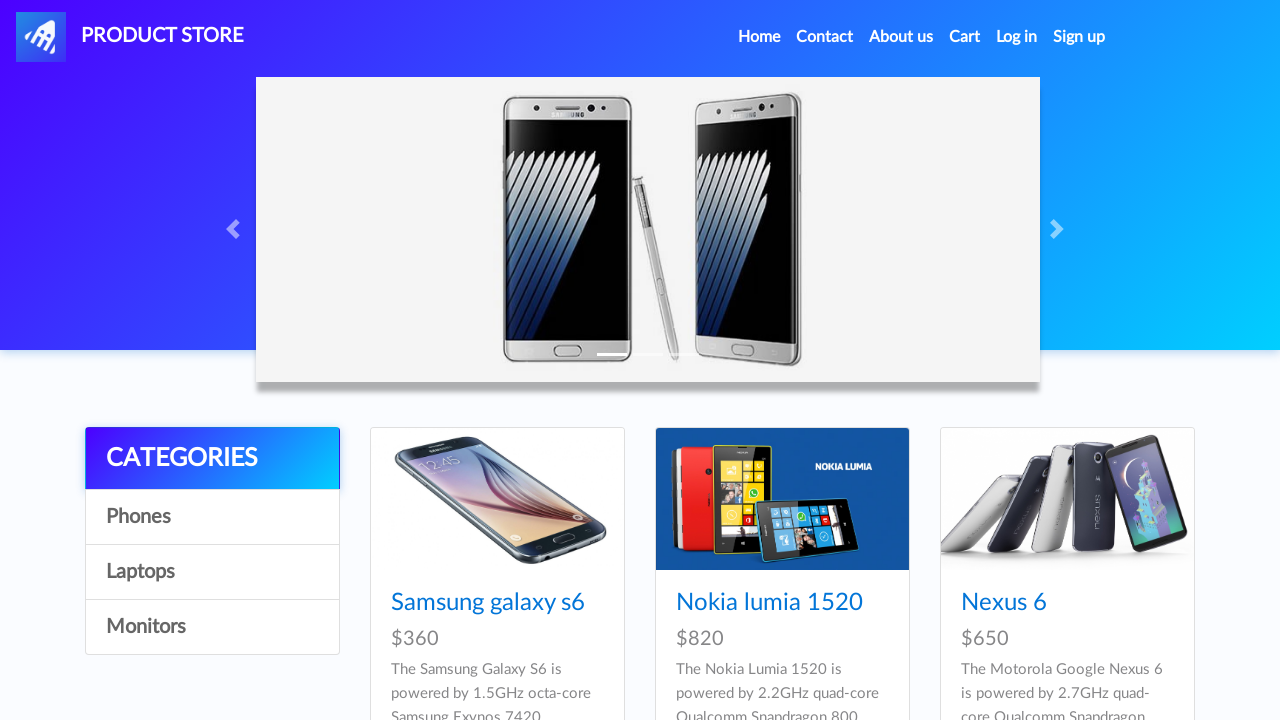

Clicked Contact link at (825, 37) on internal:role=link[name="Contact"i]
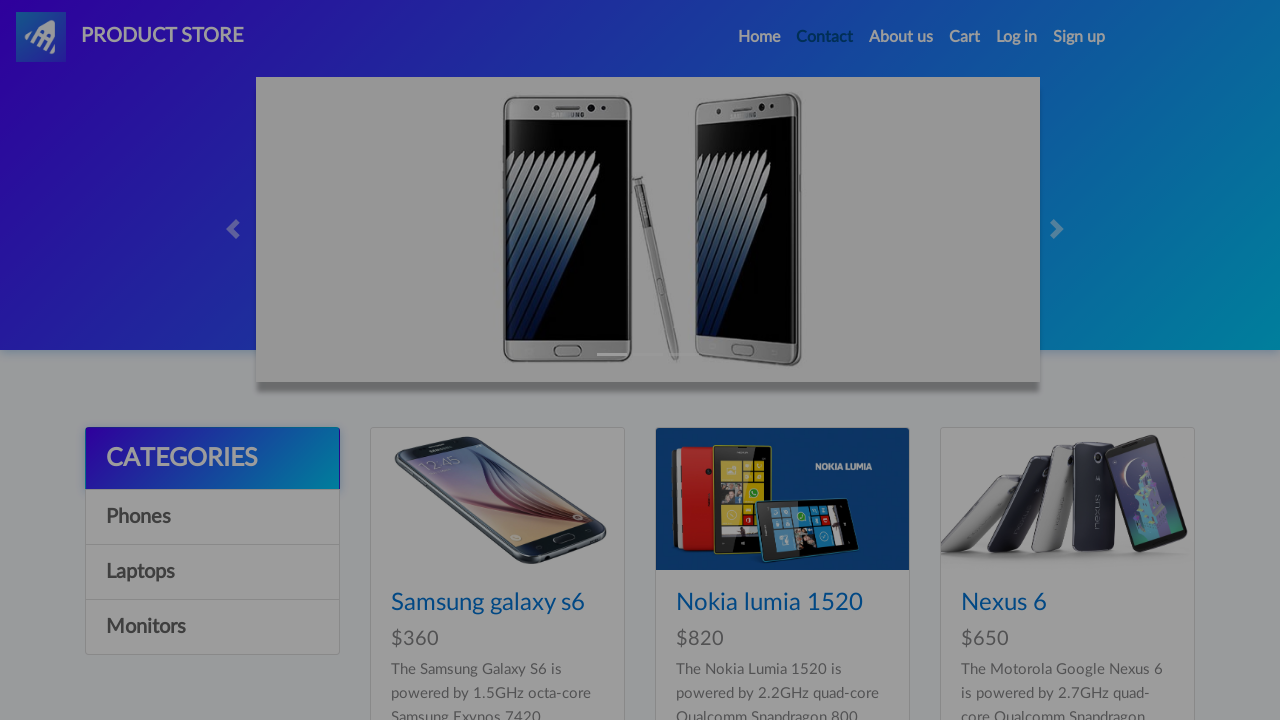

Clicked email field at (640, 171) on #recipient-email
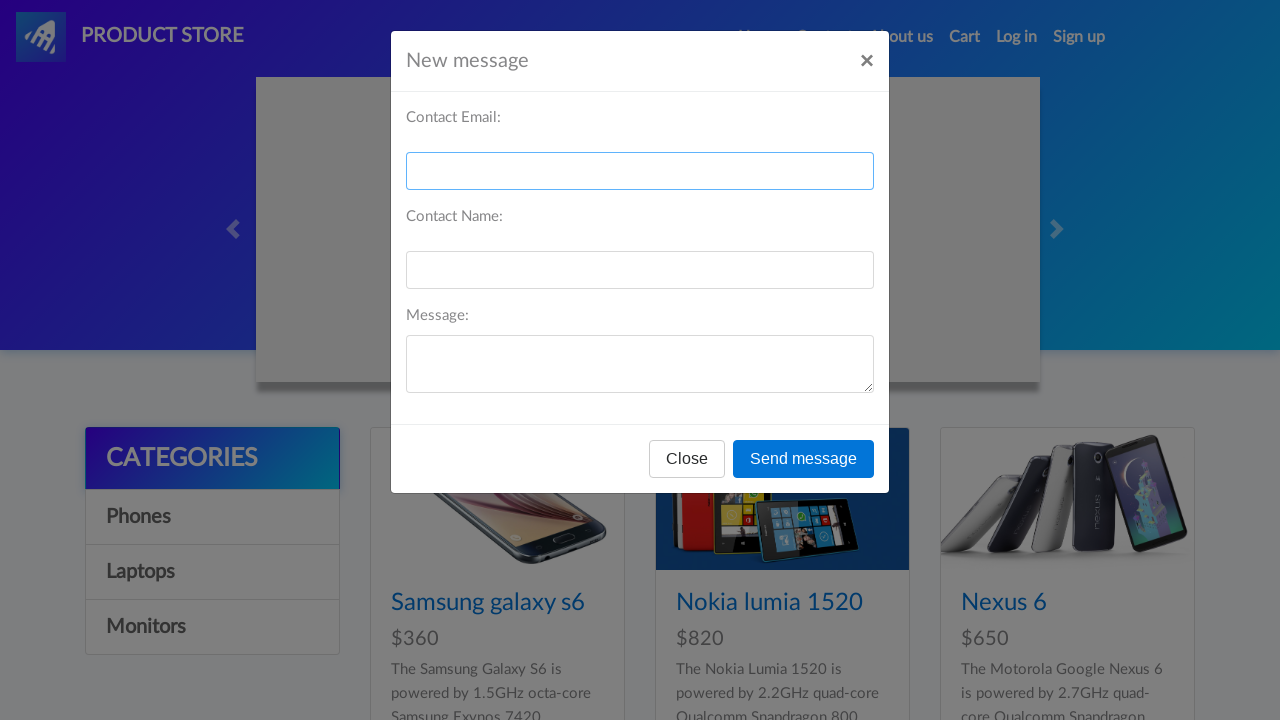

Filled email field with testcontact@email.com on #recipient-email
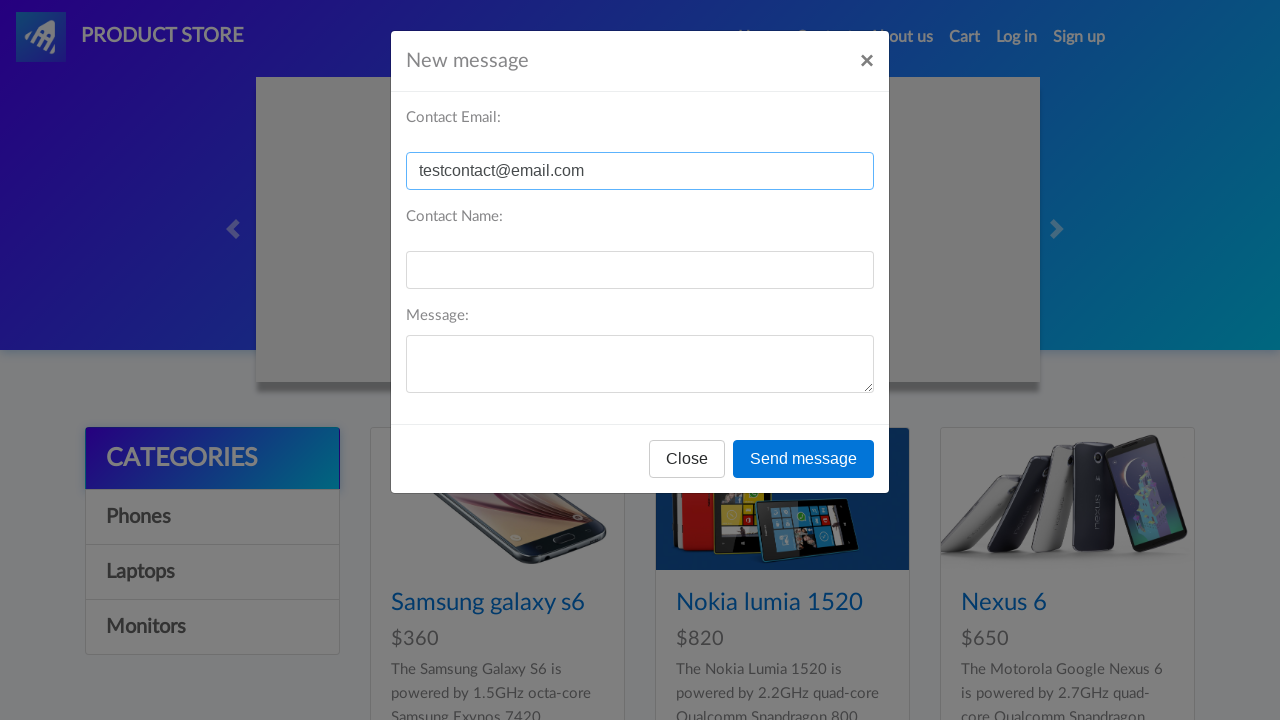

Filled contact name field with John Smith on internal:label="Contact Email:"i
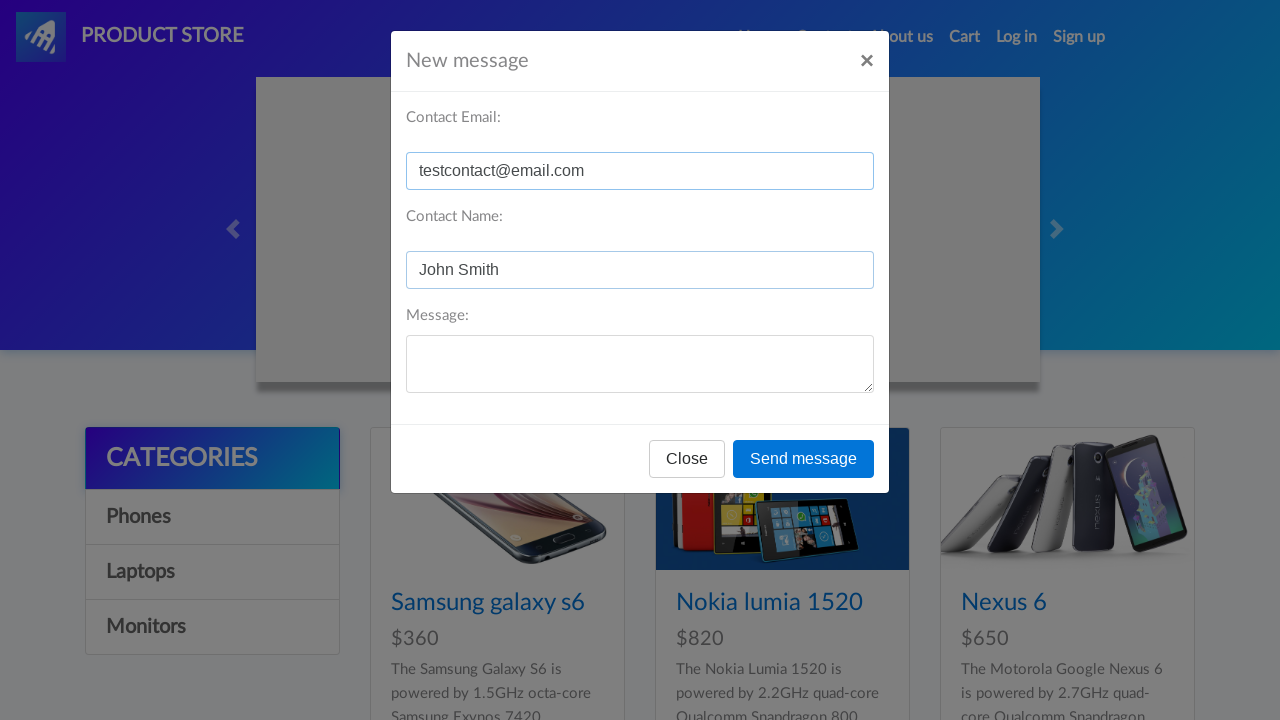

Filled message field with order delivery inquiry on internal:label="Message:"i
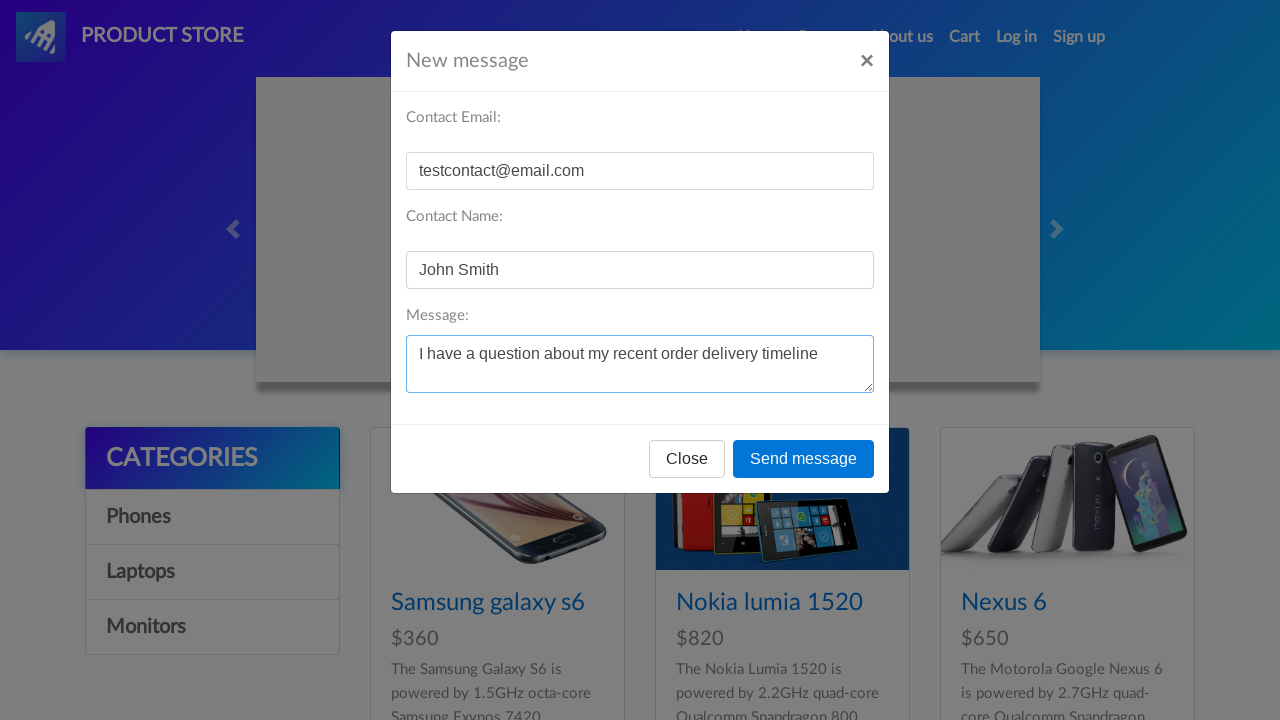

Clicked Send message button to submit contact form at (804, 459) on internal:role=button[name="Send message"i]
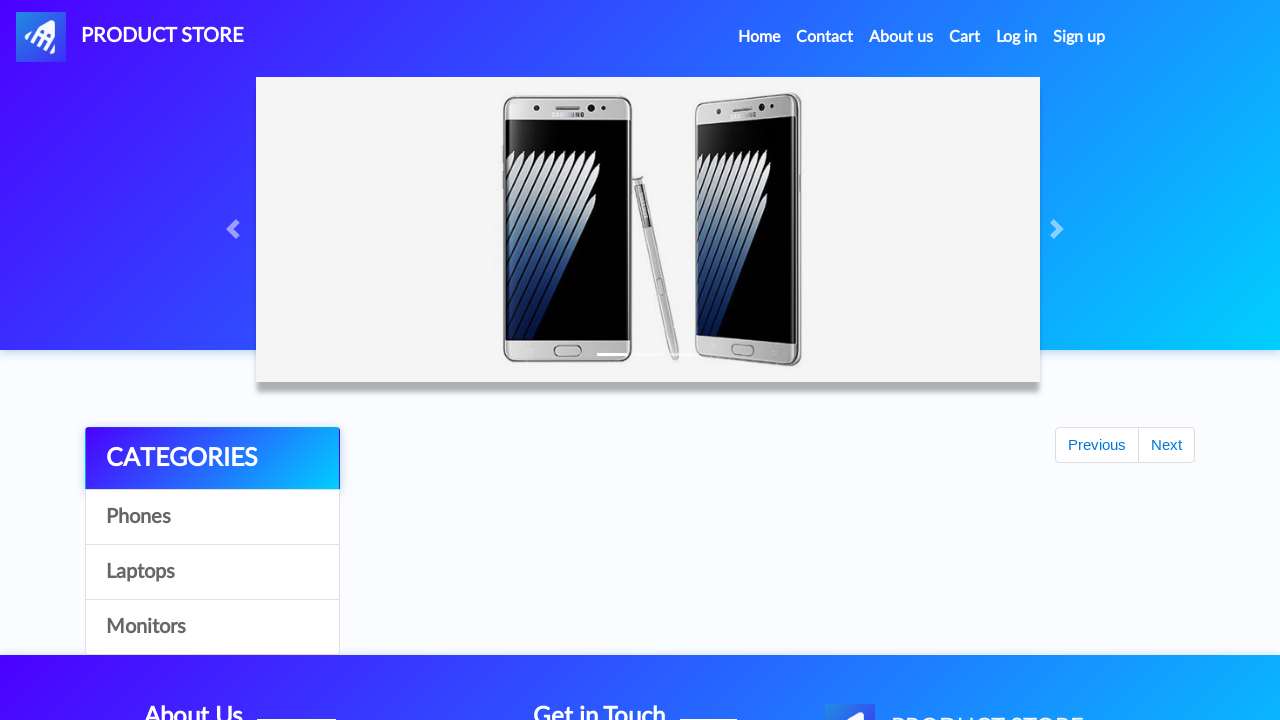

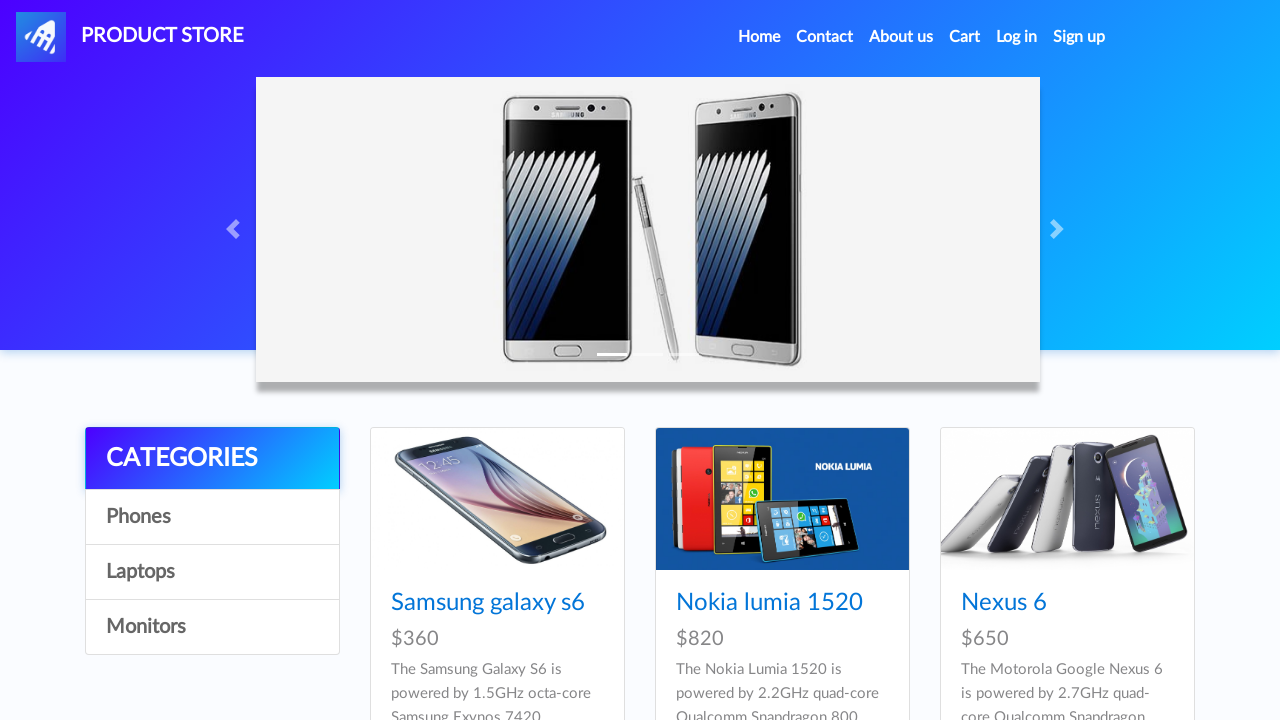